Tests that the "Clear completed" button is displayed after marking an item complete.

Starting URL: https://demo.playwright.dev/todomvc

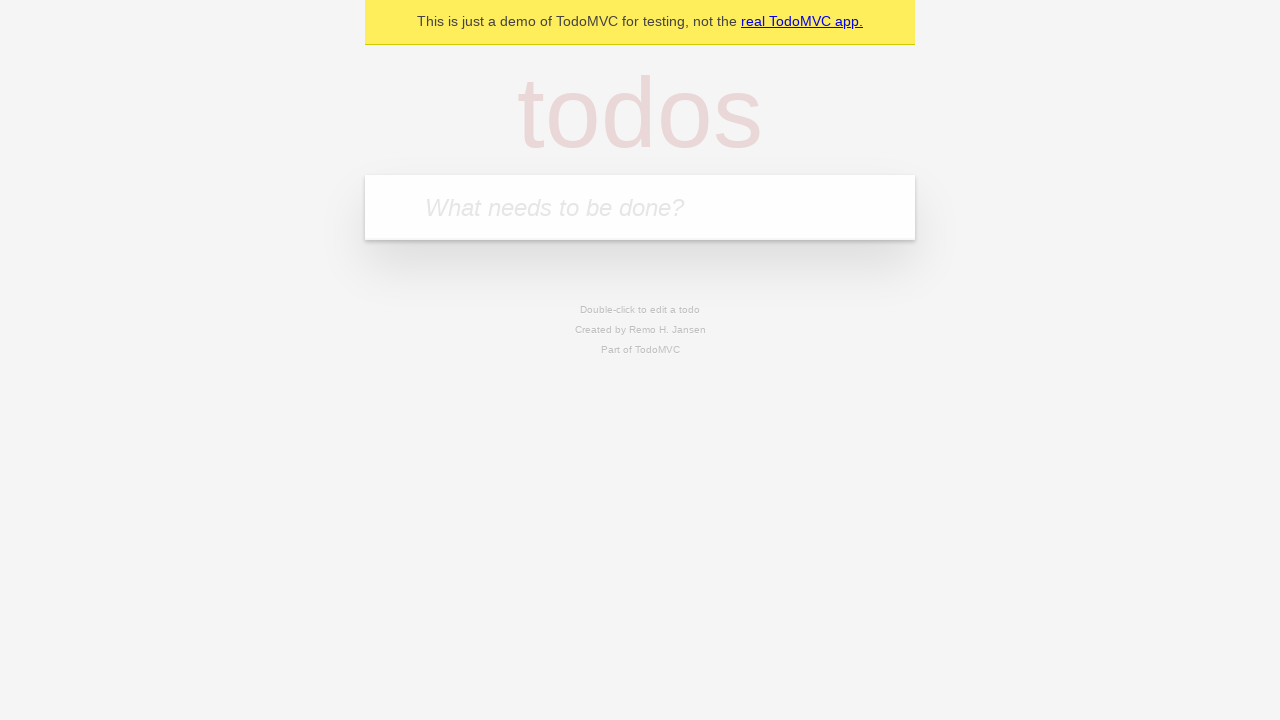

Filled input field with 'buy some cheese' on internal:attr=[placeholder="What needs to be done?"i]
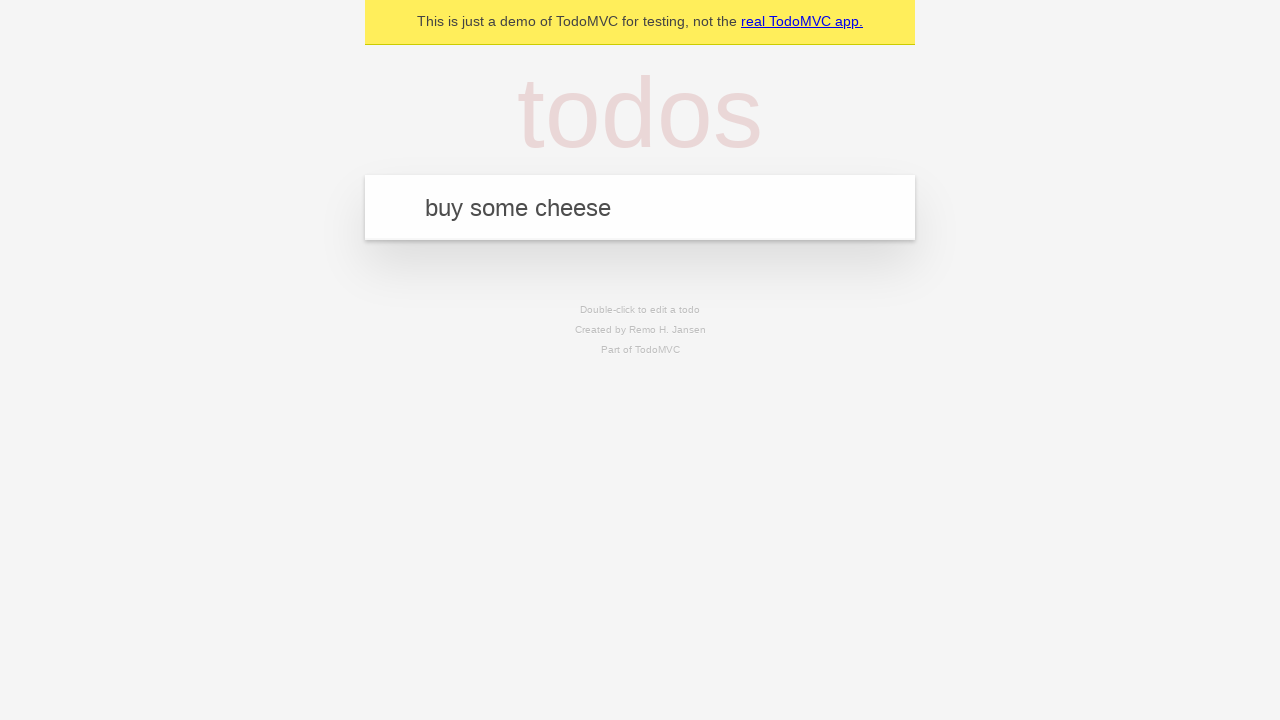

Pressed Enter to add first todo item on internal:attr=[placeholder="What needs to be done?"i]
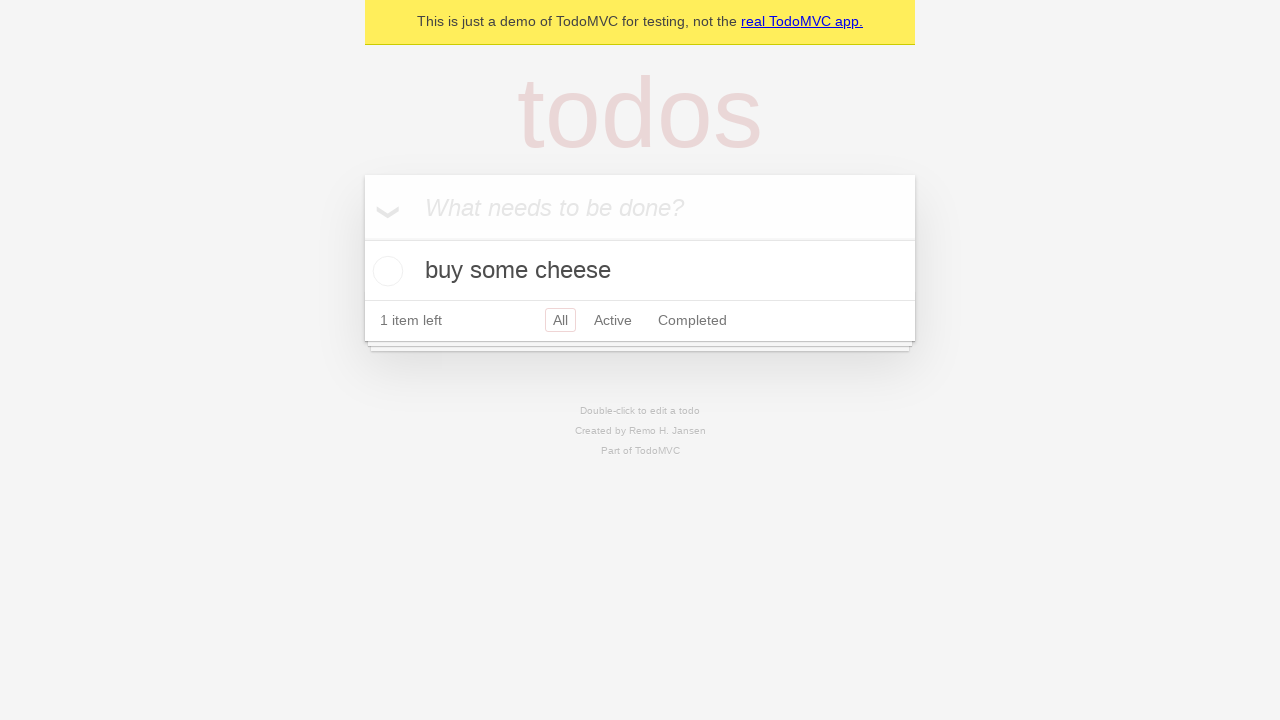

Filled input field with 'feed the cat' on internal:attr=[placeholder="What needs to be done?"i]
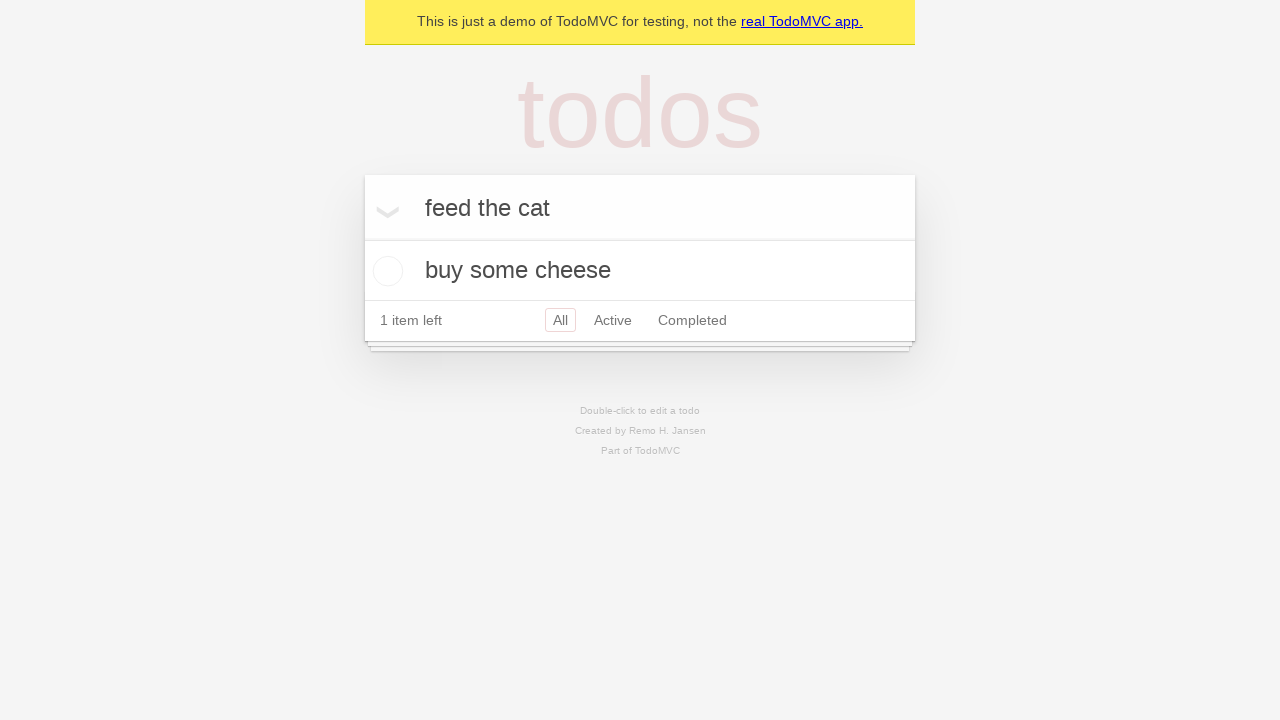

Pressed Enter to add second todo item on internal:attr=[placeholder="What needs to be done?"i]
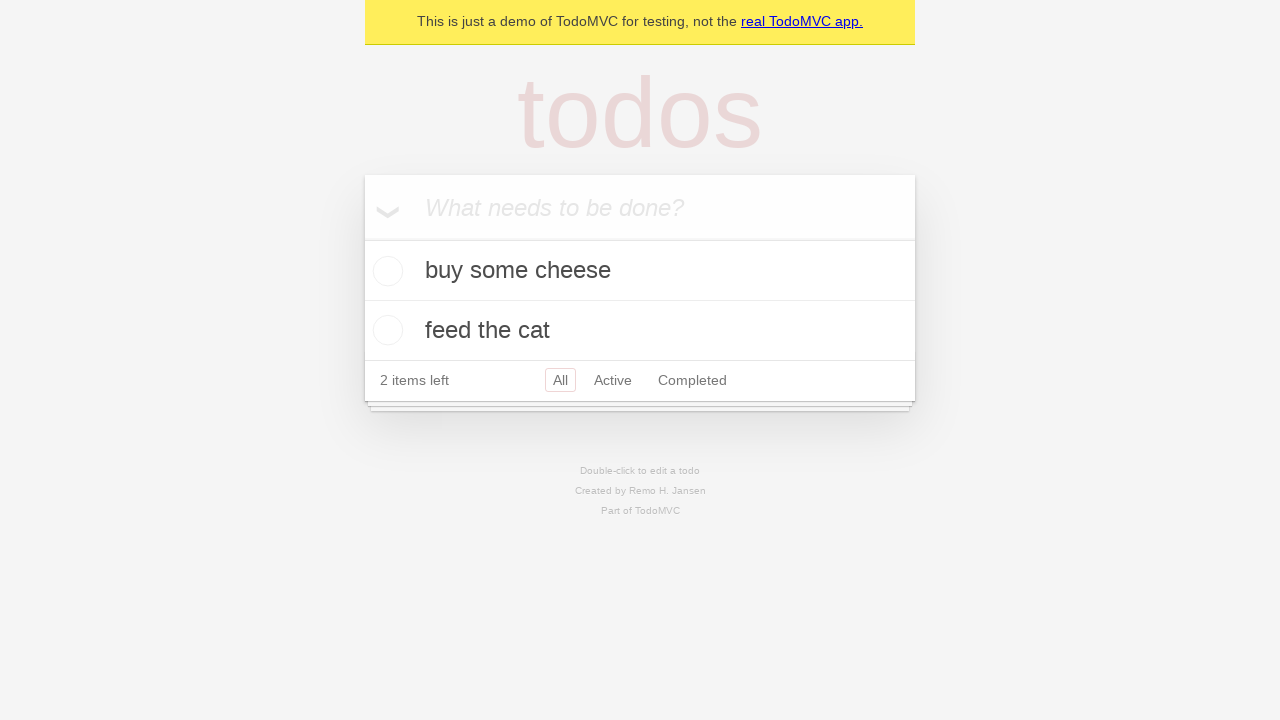

Filled input field with 'book a doctors appointment' on internal:attr=[placeholder="What needs to be done?"i]
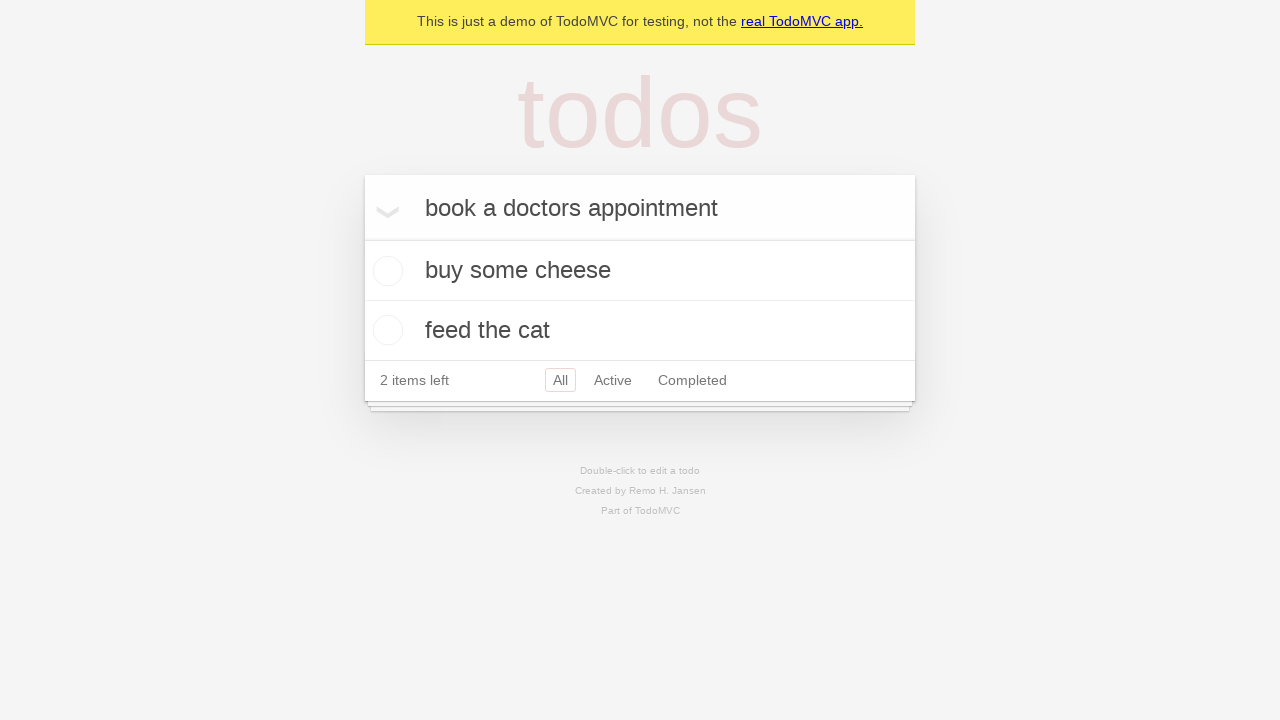

Pressed Enter to add third todo item on internal:attr=[placeholder="What needs to be done?"i]
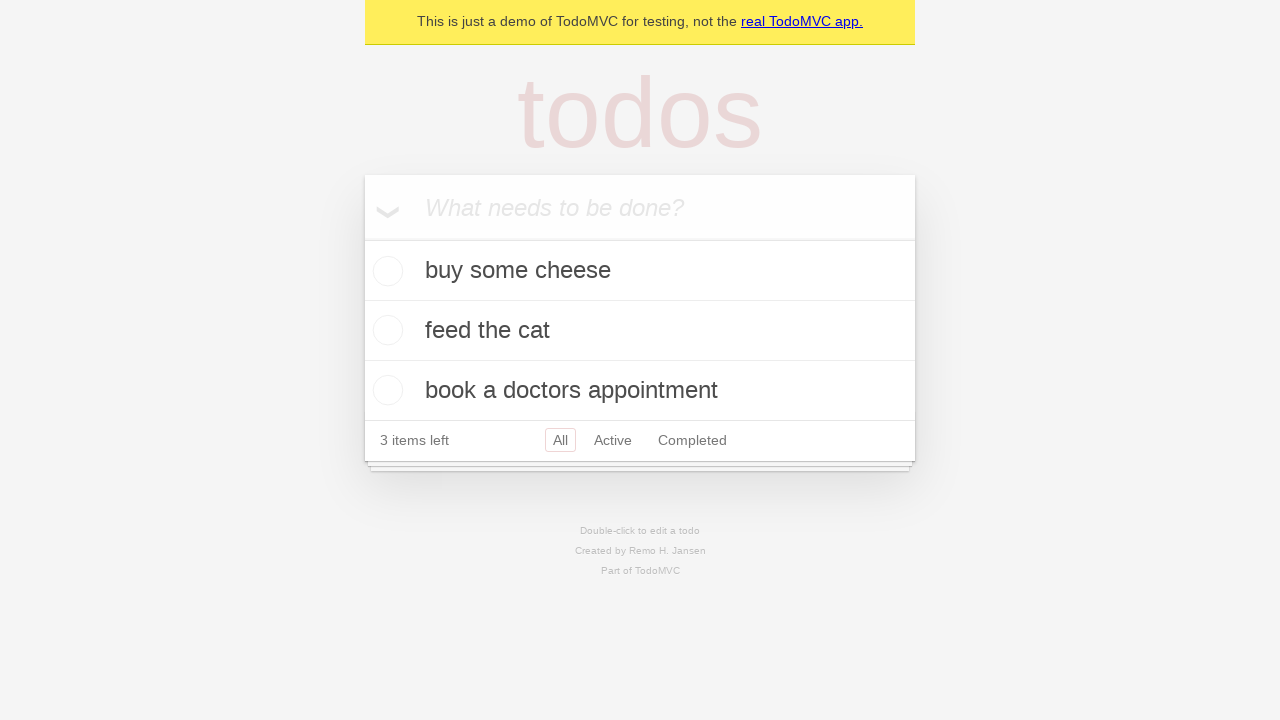

Checked the first todo item as complete at (385, 271) on .todo-list li .toggle >> nth=0
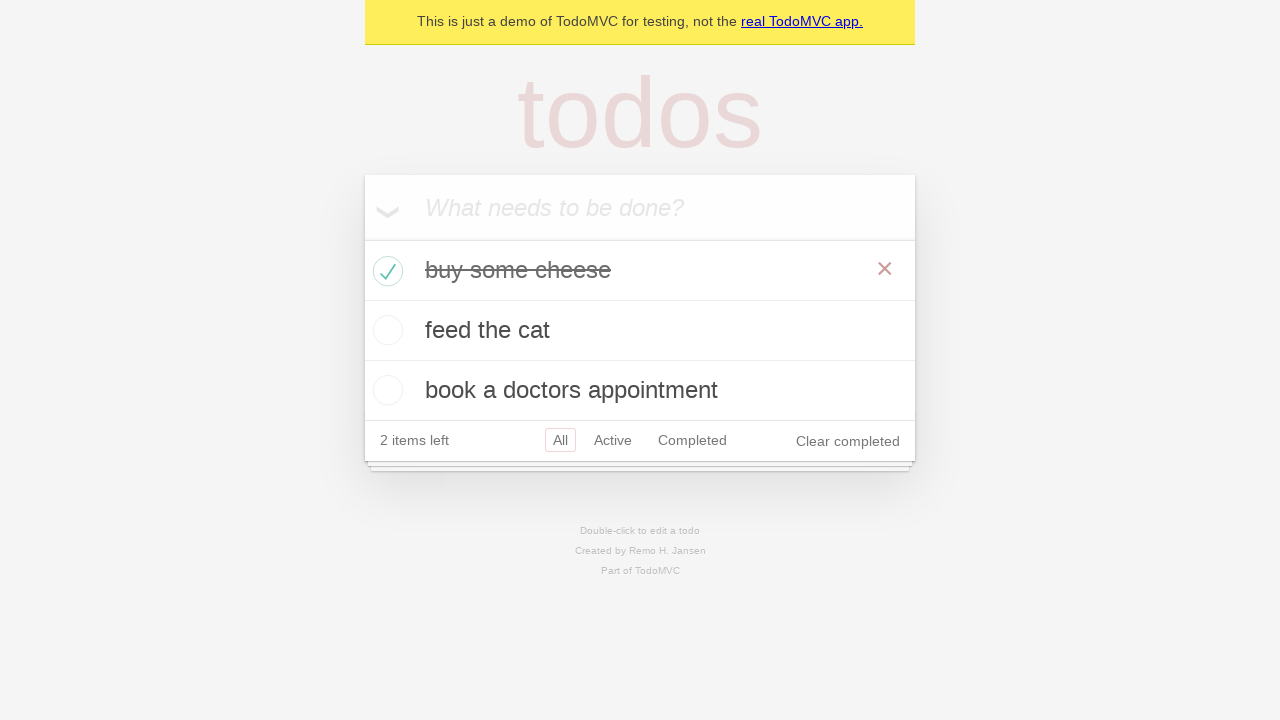

Clear completed button is now visible
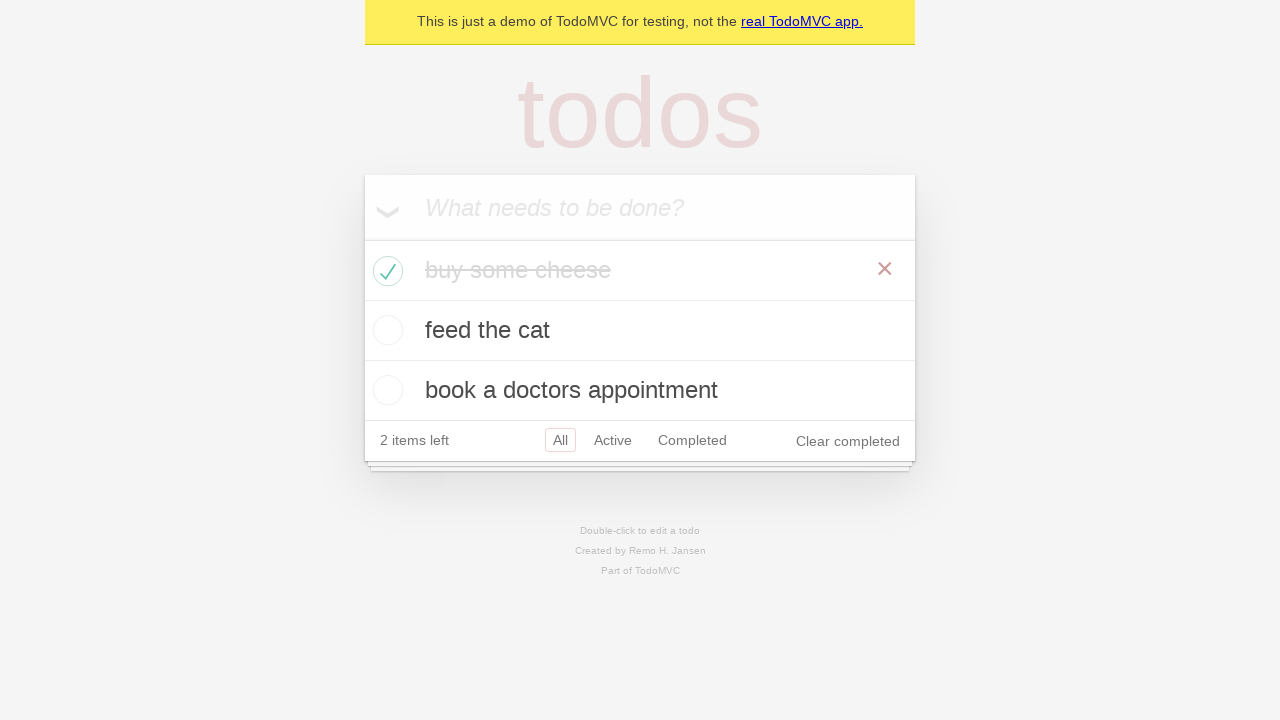

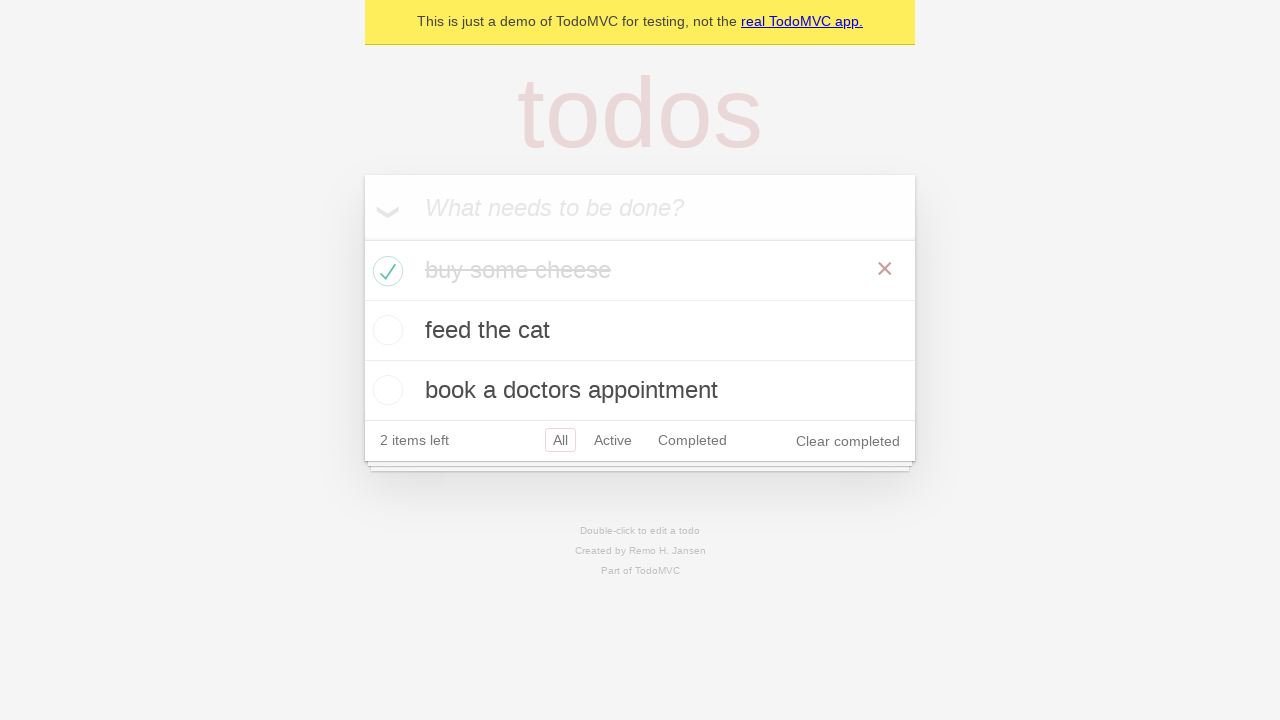